Tests dynamic controls with explicit waits by clicking Remove button, verifying "It's gone!" message appears, clicking Add button, and verifying "It's back!" message appears

Starting URL: https://the-internet.herokuapp.com/dynamic_controls

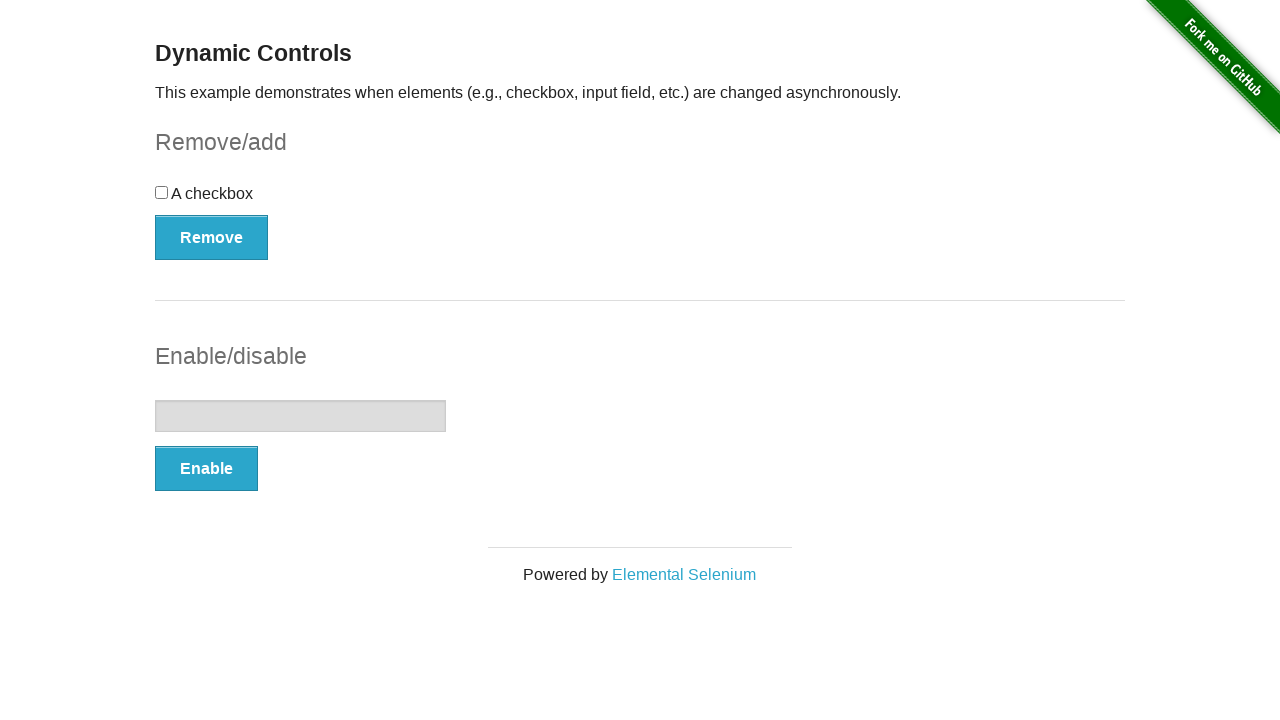

Clicked Remove button at (212, 237) on button:has-text('Remove')
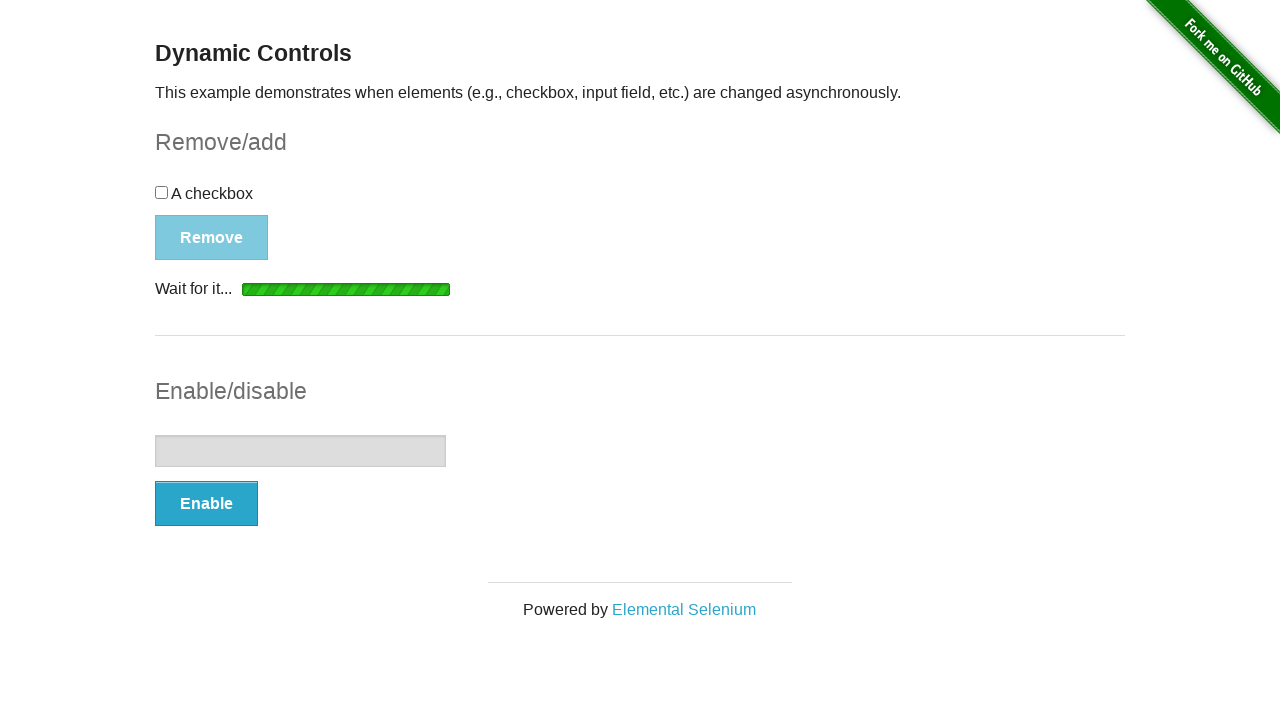

Verified "It's gone!" message appears
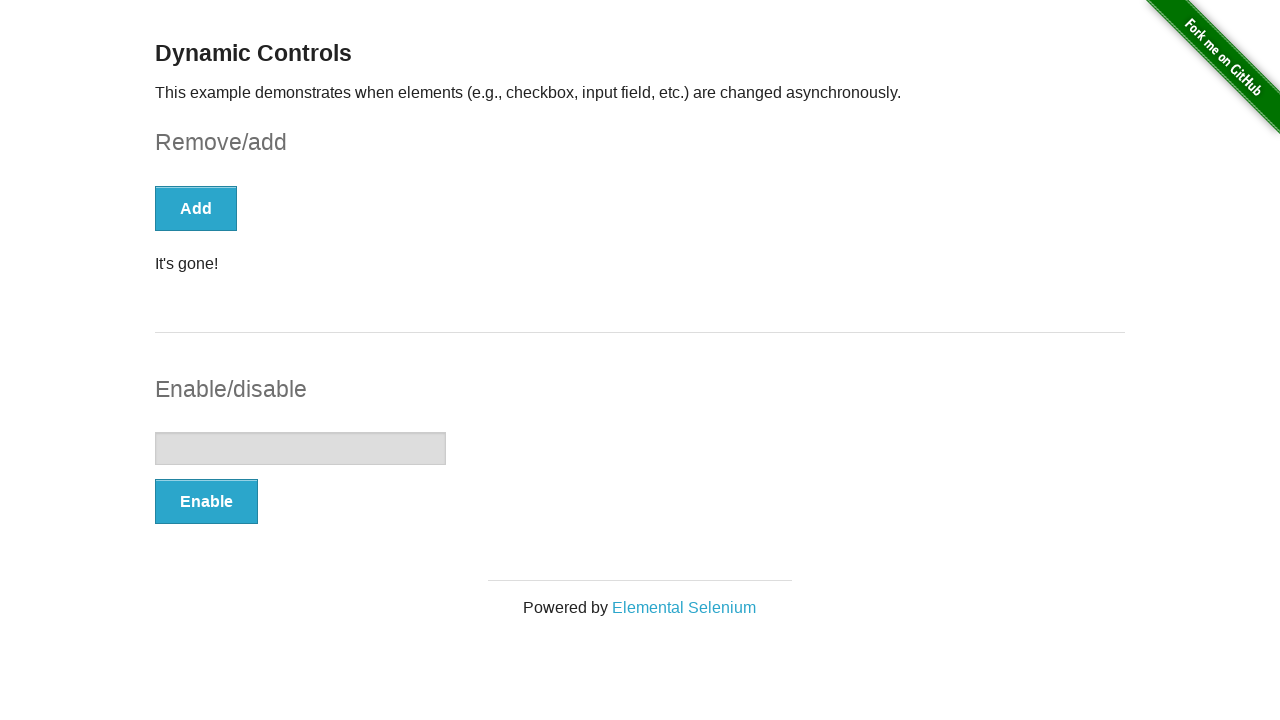

Clicked Add button at (196, 208) on button:has-text('Add')
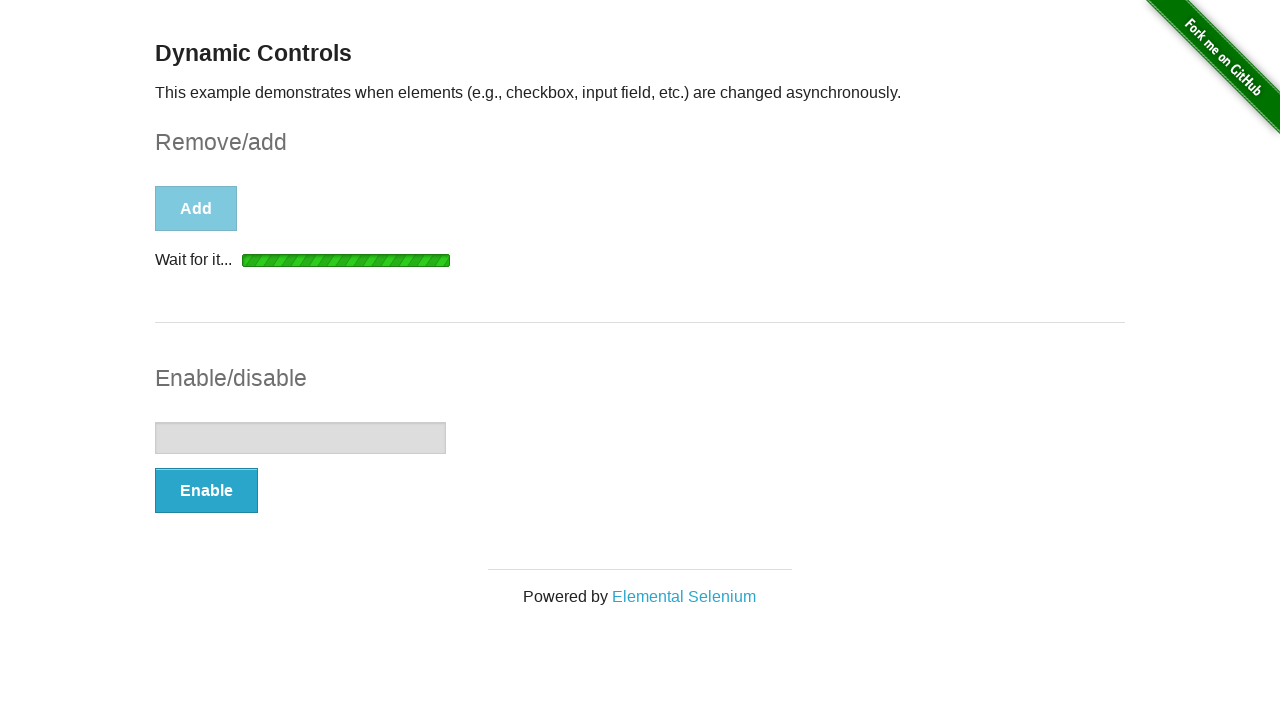

Verified "It's back!" message appears
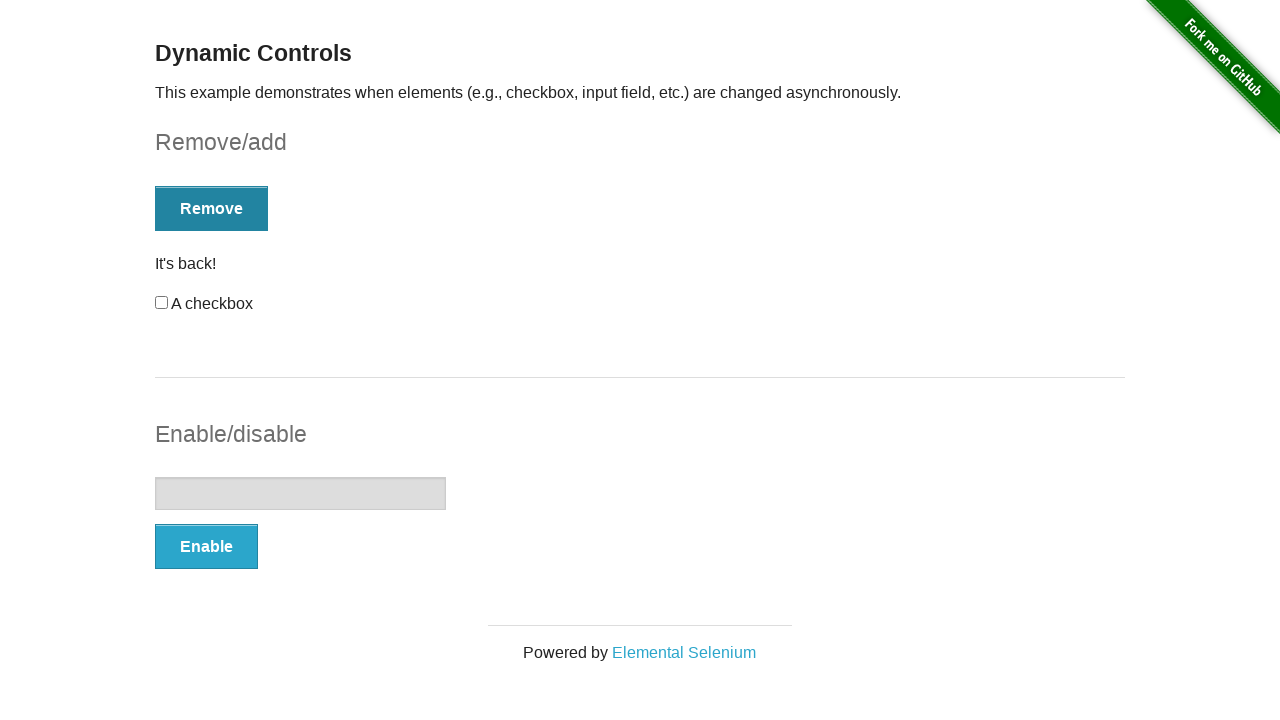

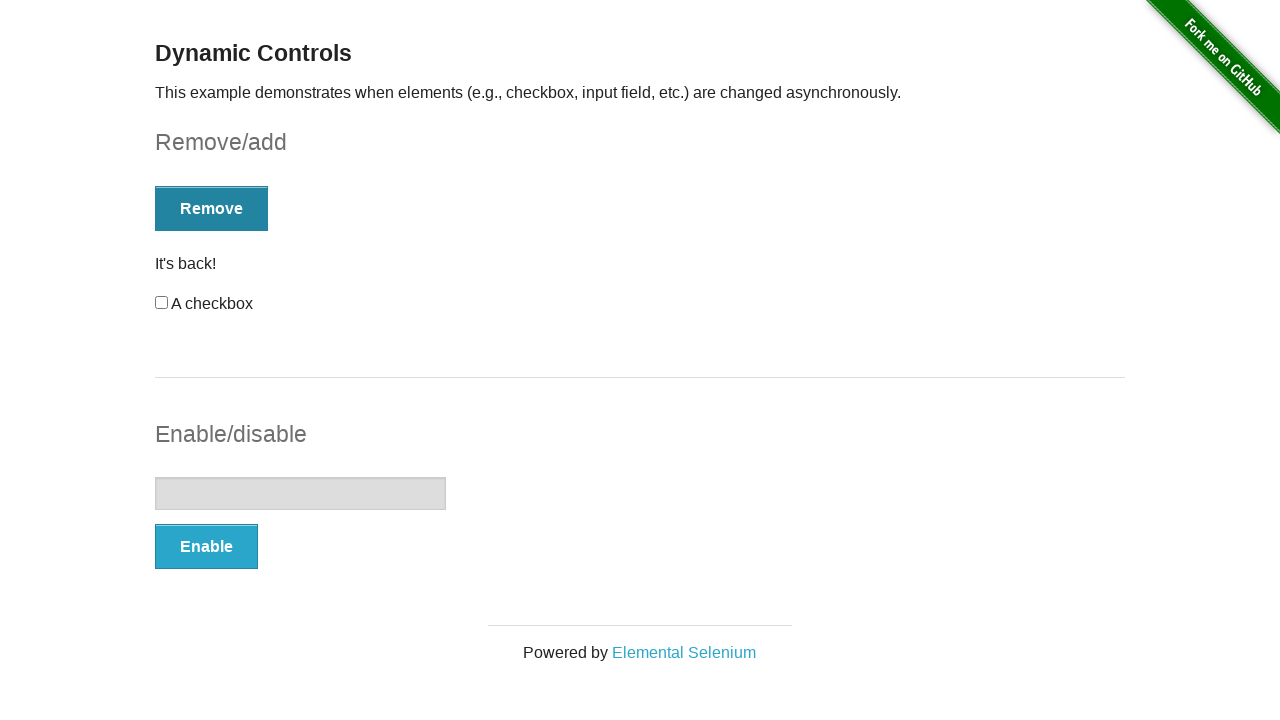